Tests mouse hover functionality by forcing the hidden hover content to show and clicking the Top link within it

Starting URL: https://rahulshettyacademy.com/AutomationPractice/

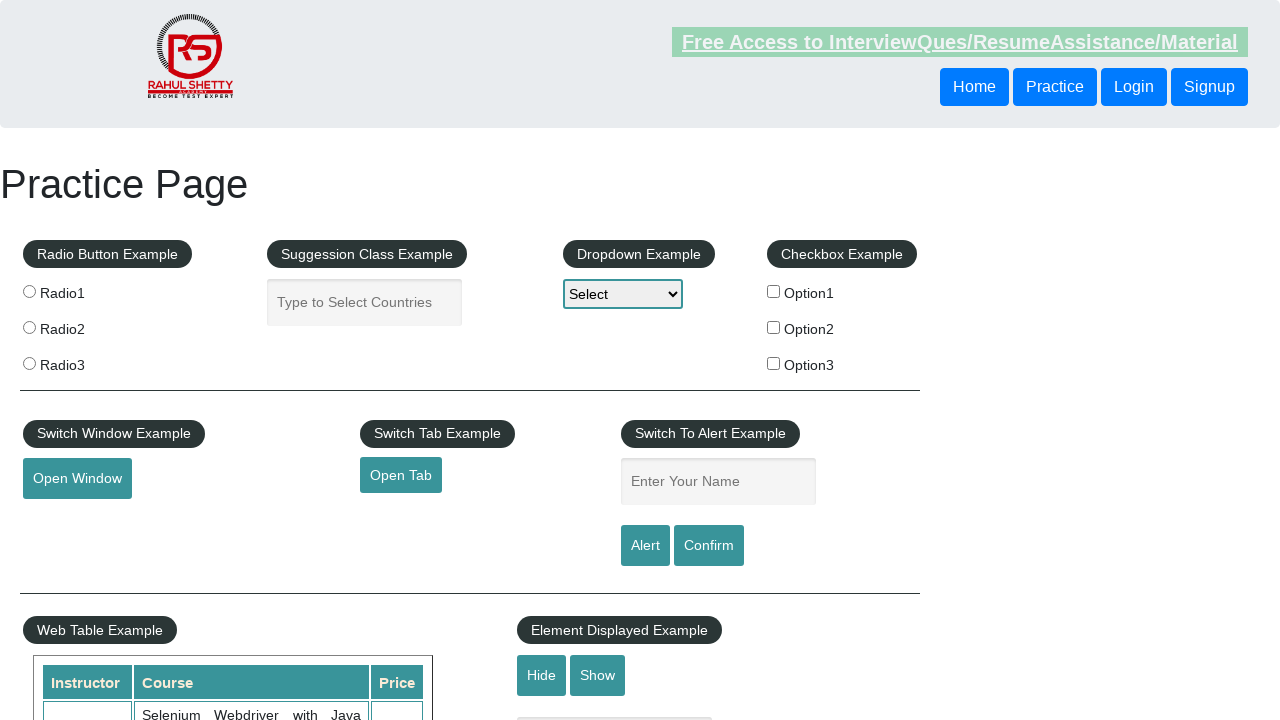

Executed JavaScript to force mouse hover content to be visible
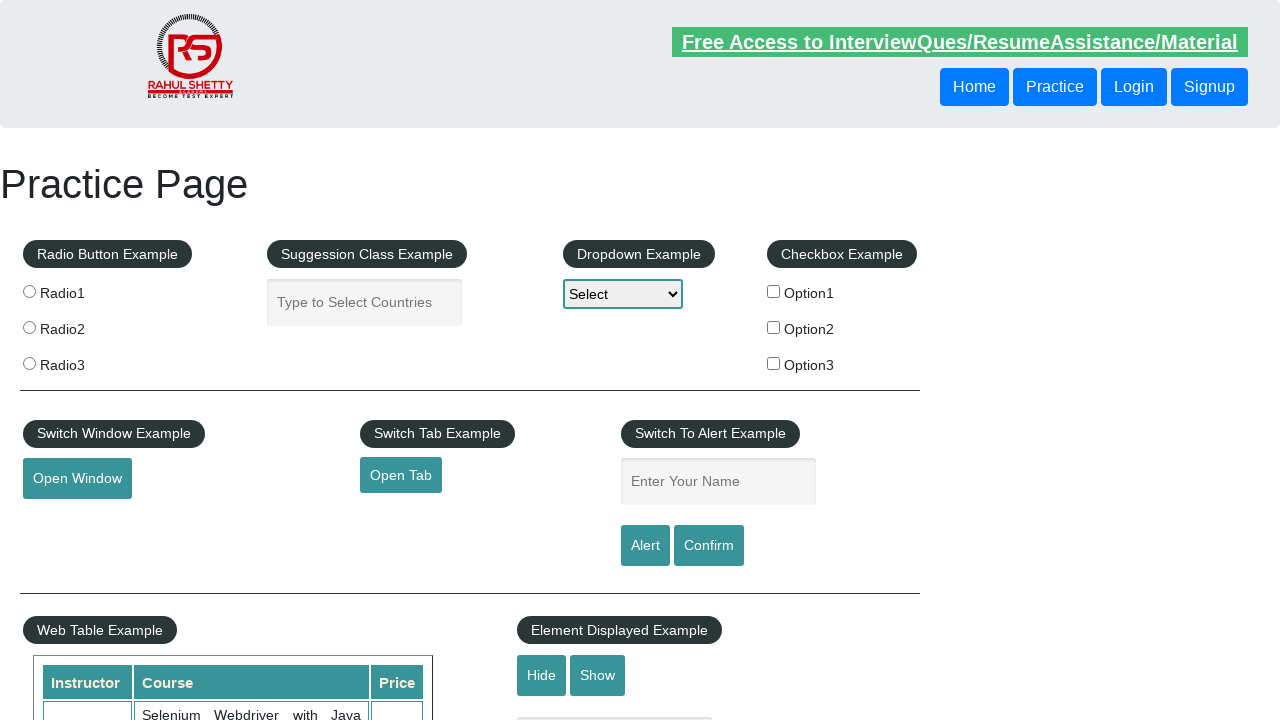

Clicked the Top link within the hover content at (103, 360) on div.mouse-hover-content a:has-text('Top')
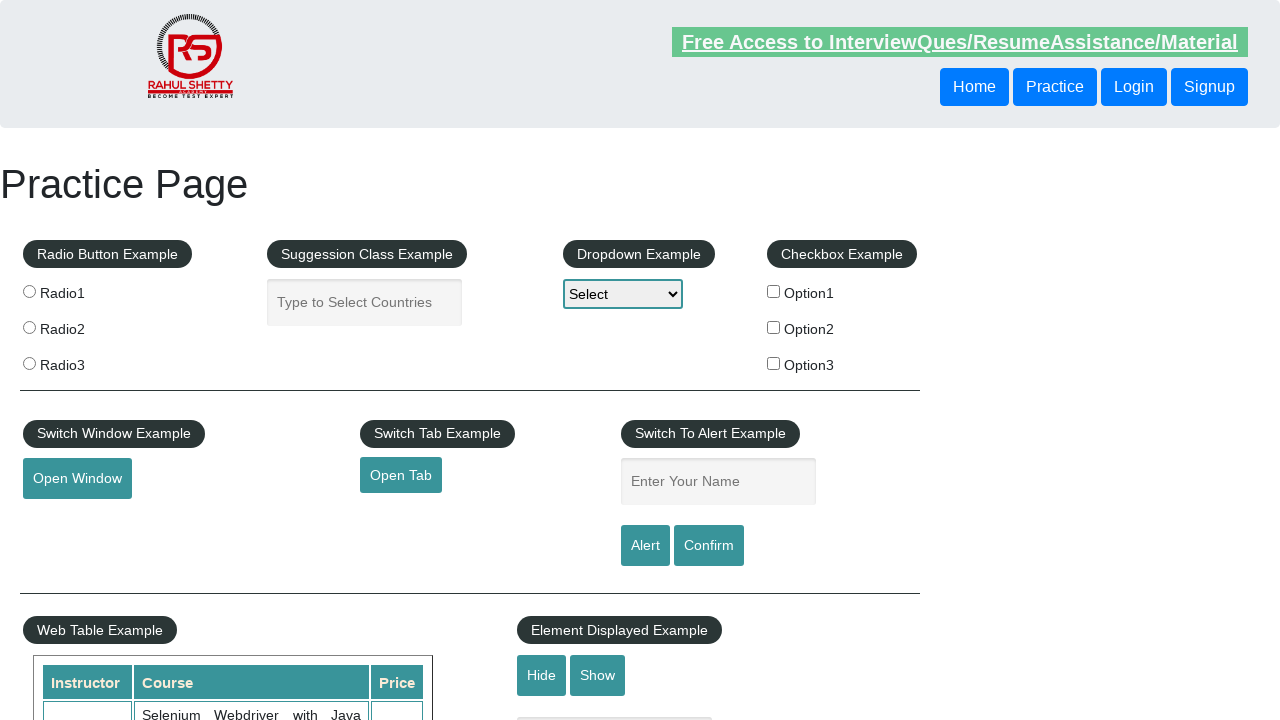

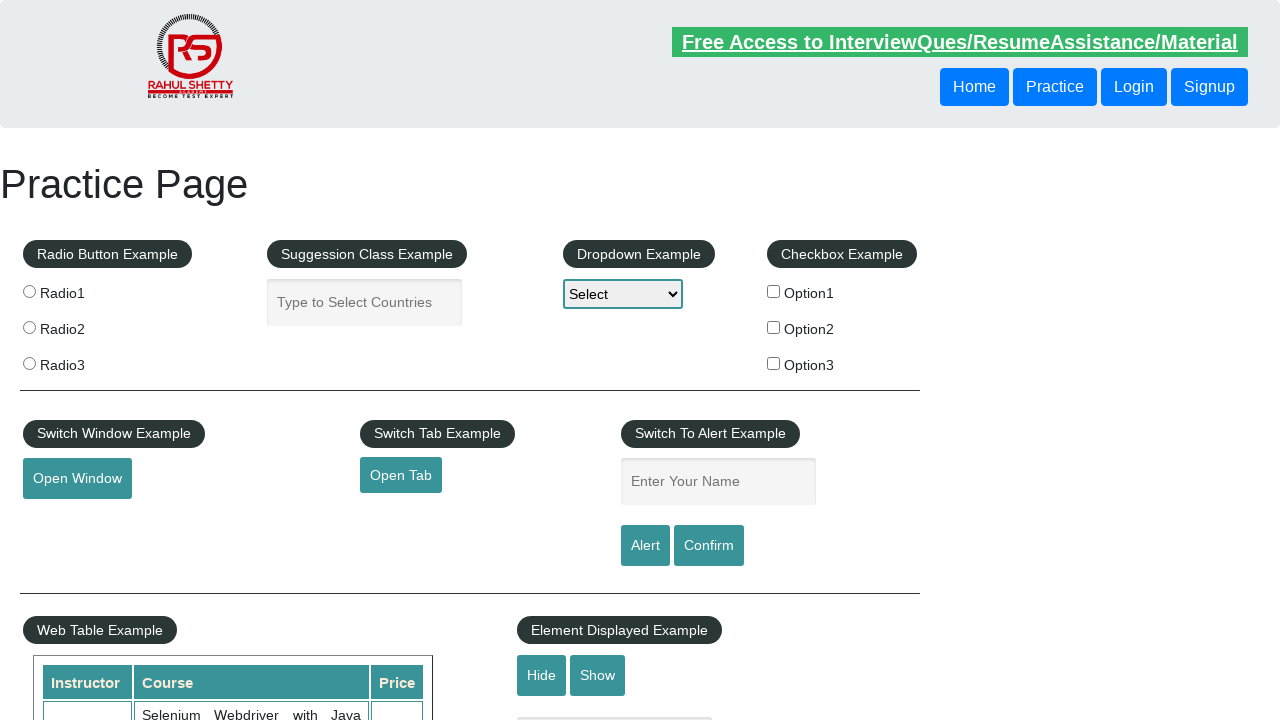